Tests navigation through all submenu items under the leads section by hovering and clicking each item

Starting URL: https://www.podium.com/

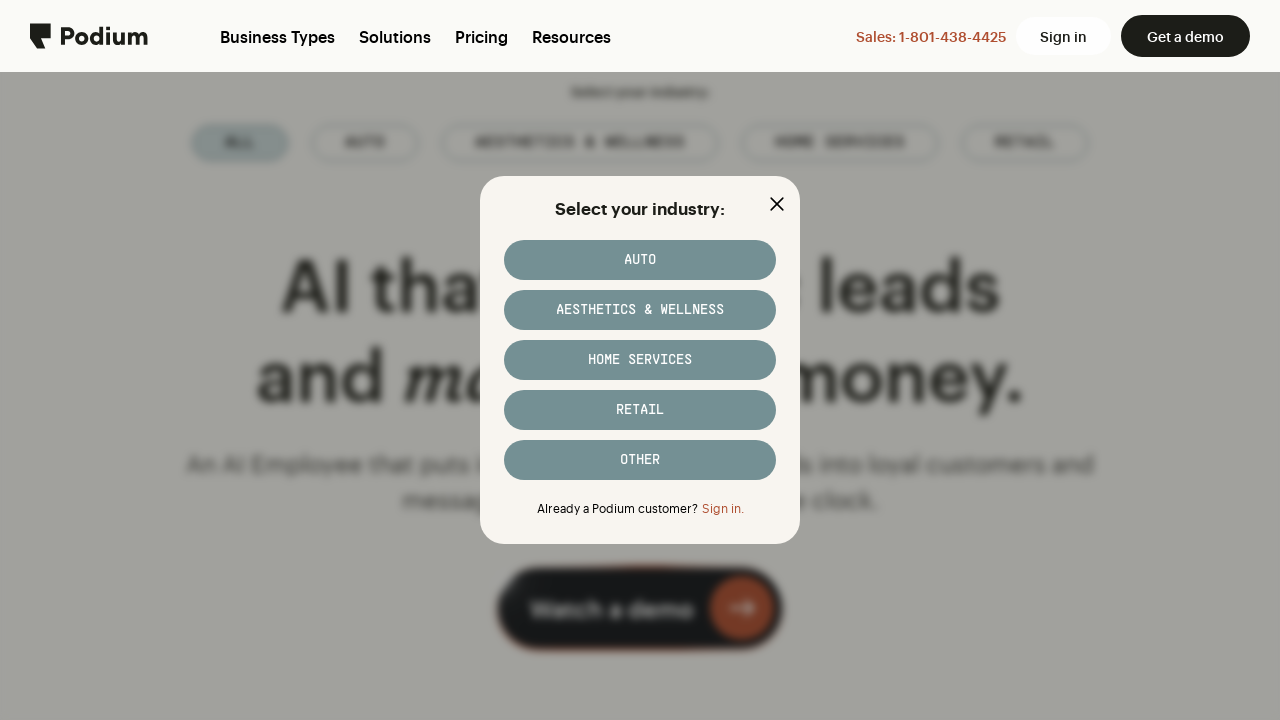

Retrieved count of submenu items under leads section
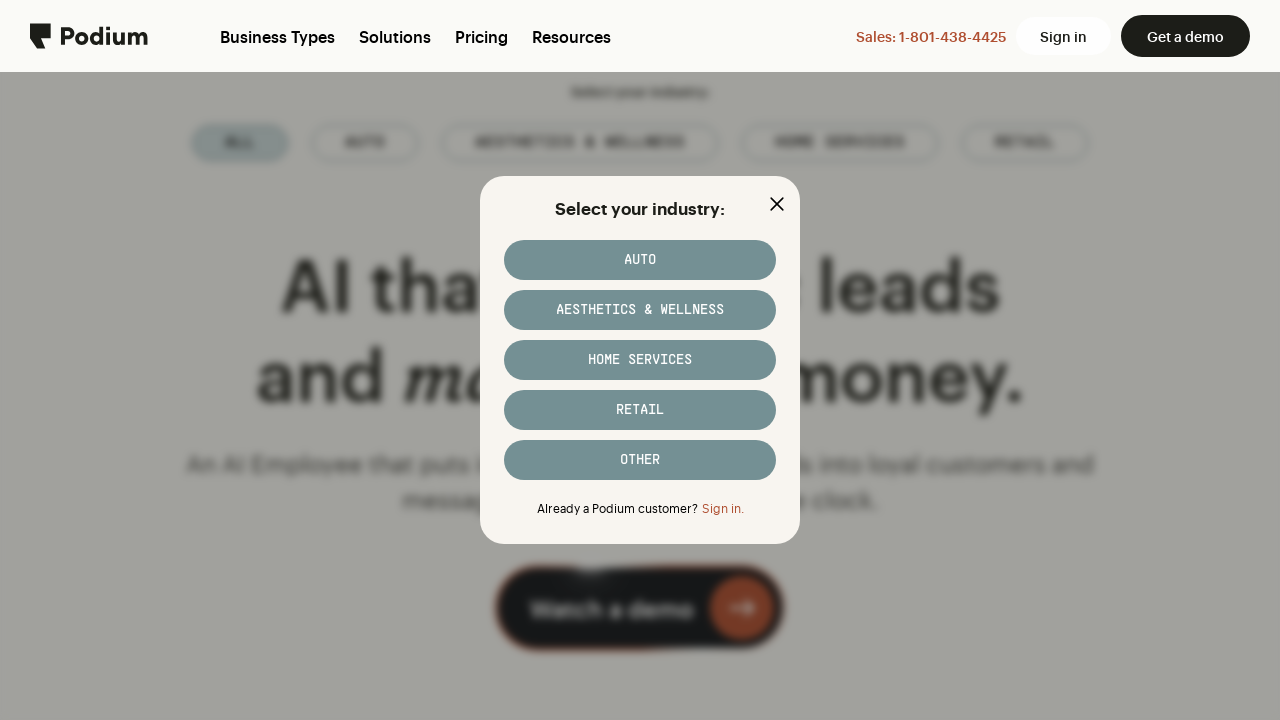

Final navigation to home page
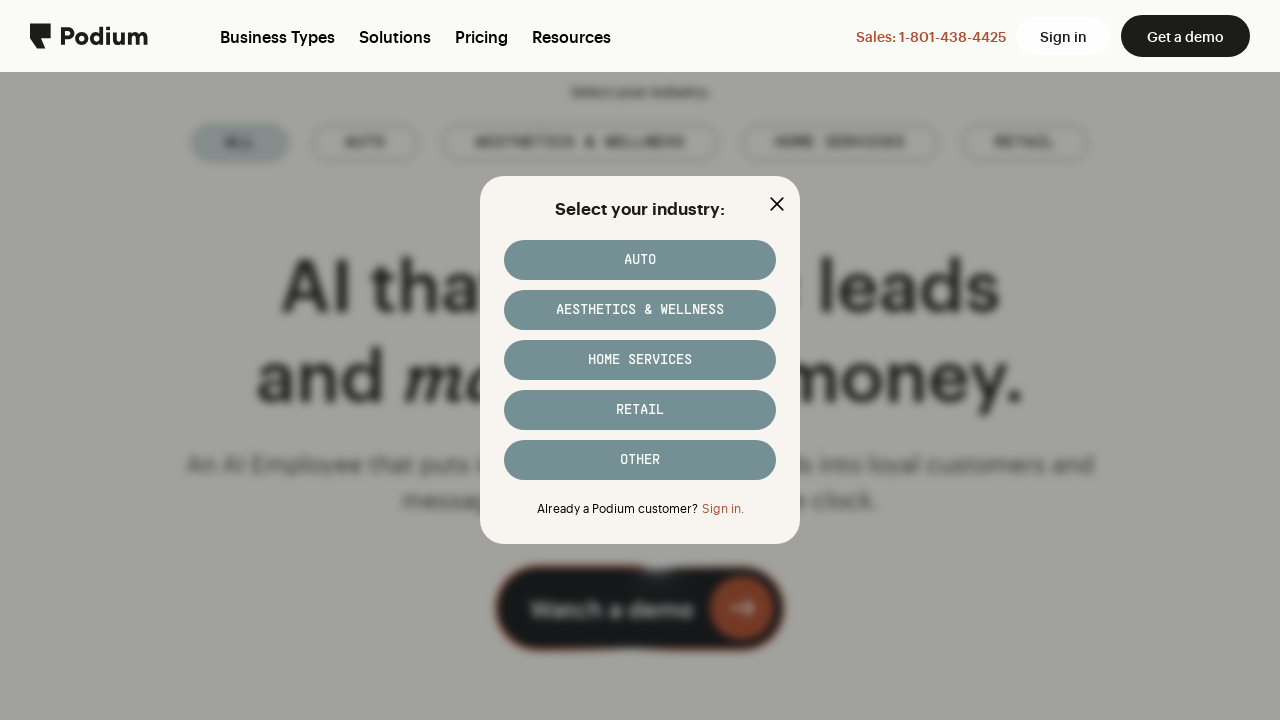

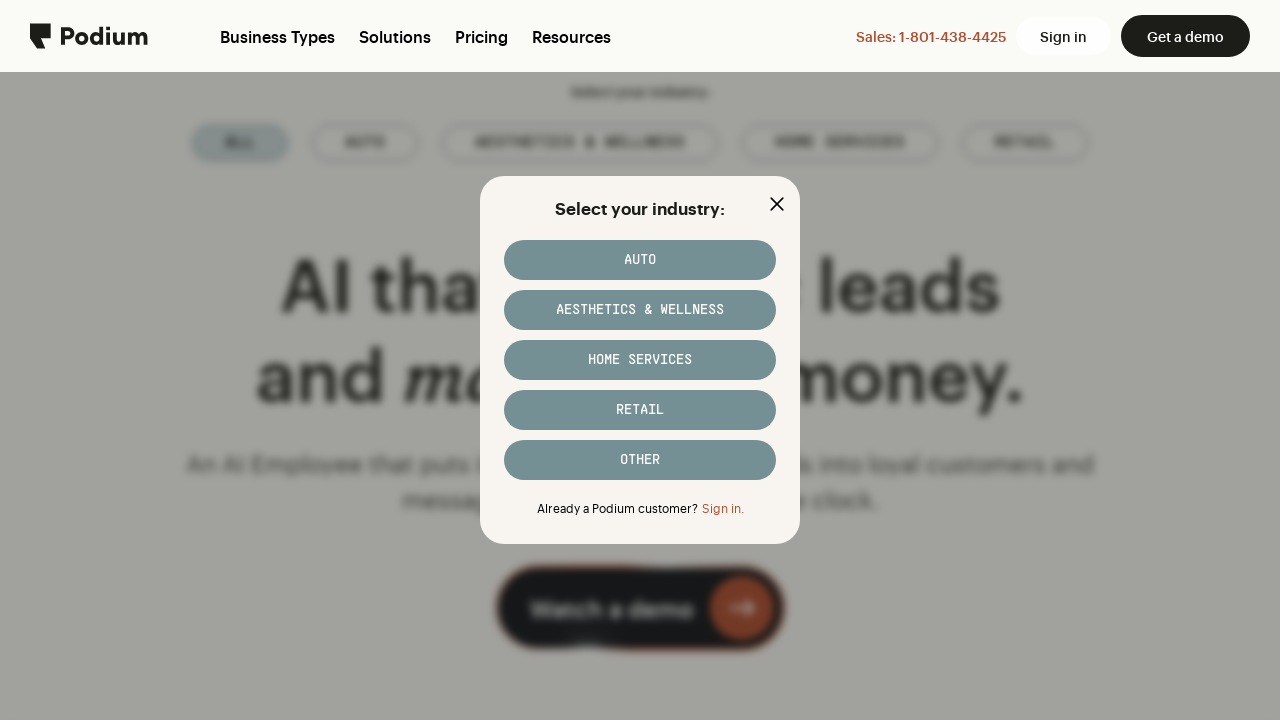